Tests an explicit wait scenario where the script waits for a price element to show "$100", then clicks a book button, calculates a mathematical answer based on a displayed value, and submits the answer.

Starting URL: http://suninjuly.github.io/explicit_wait2.html

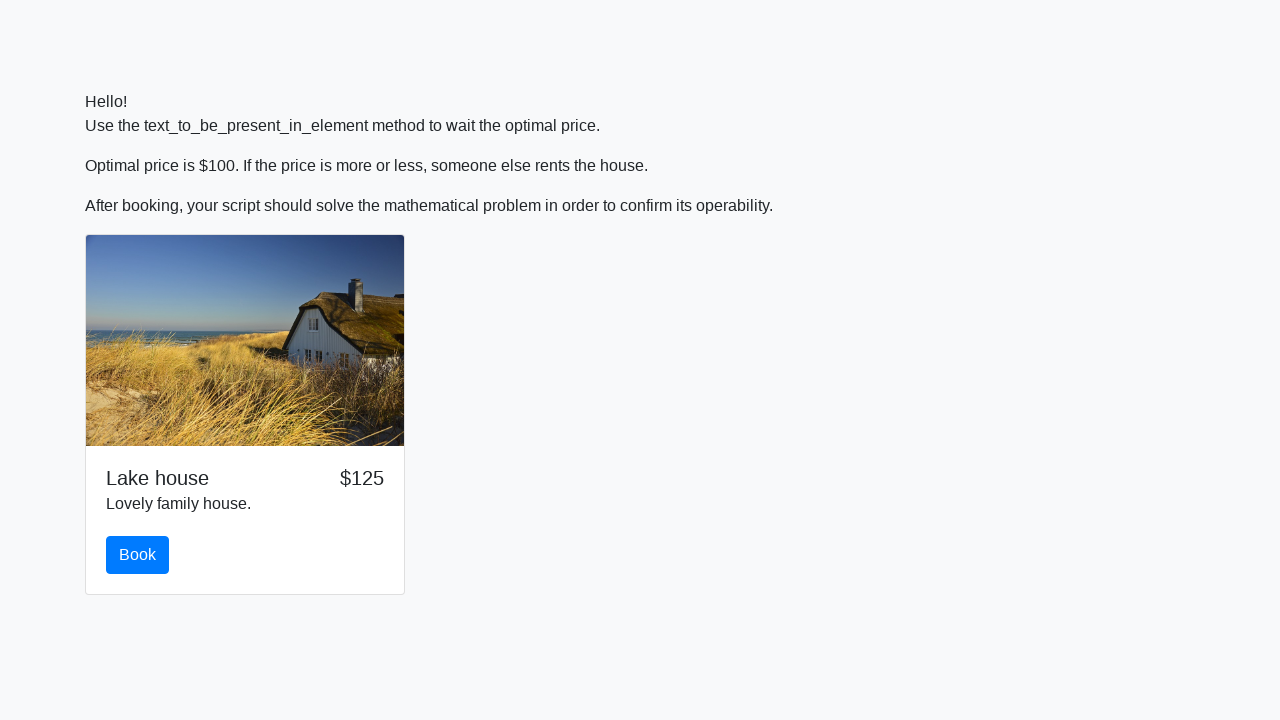

Waited for price element to display '$100'
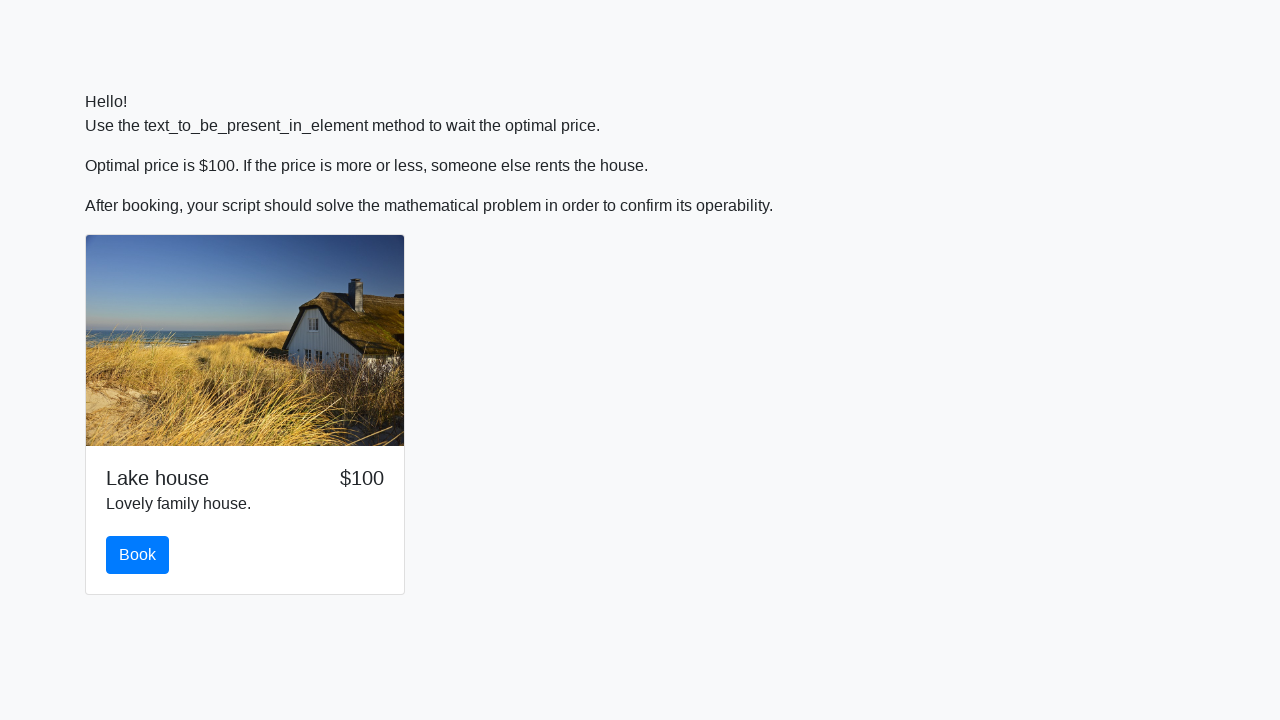

Clicked the book button at (138, 555) on #book
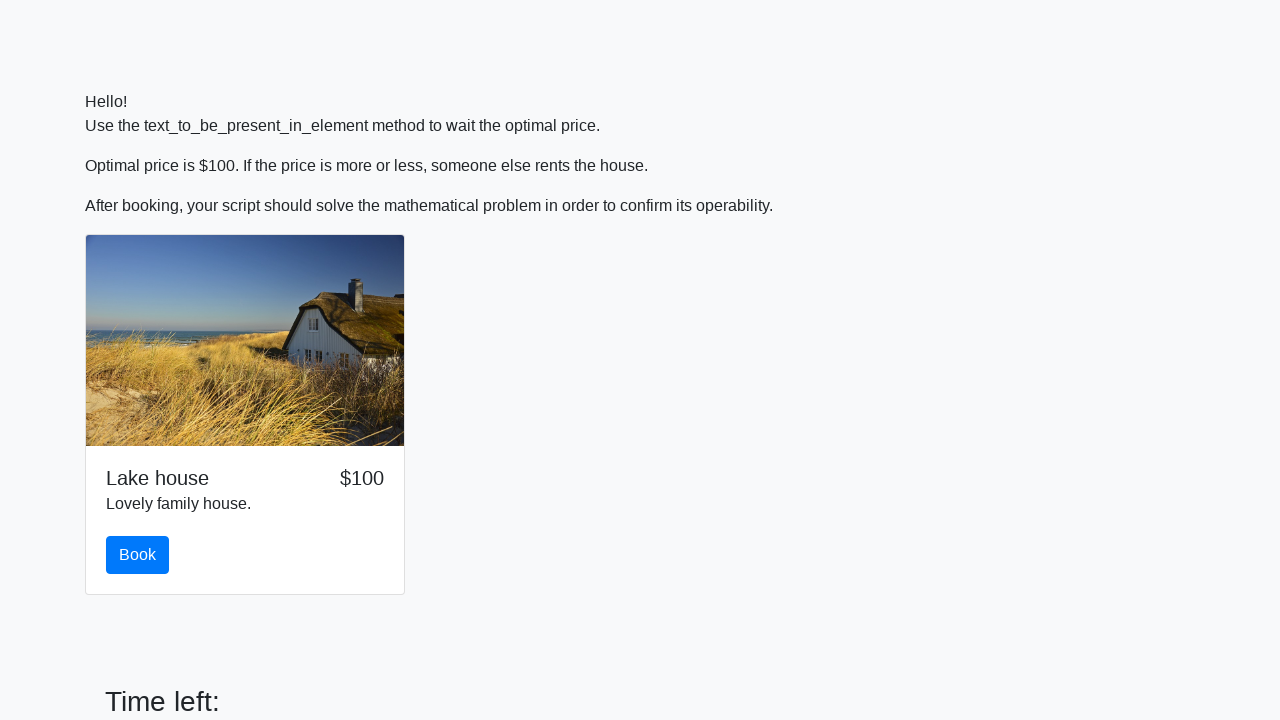

Scrolled input value element into view
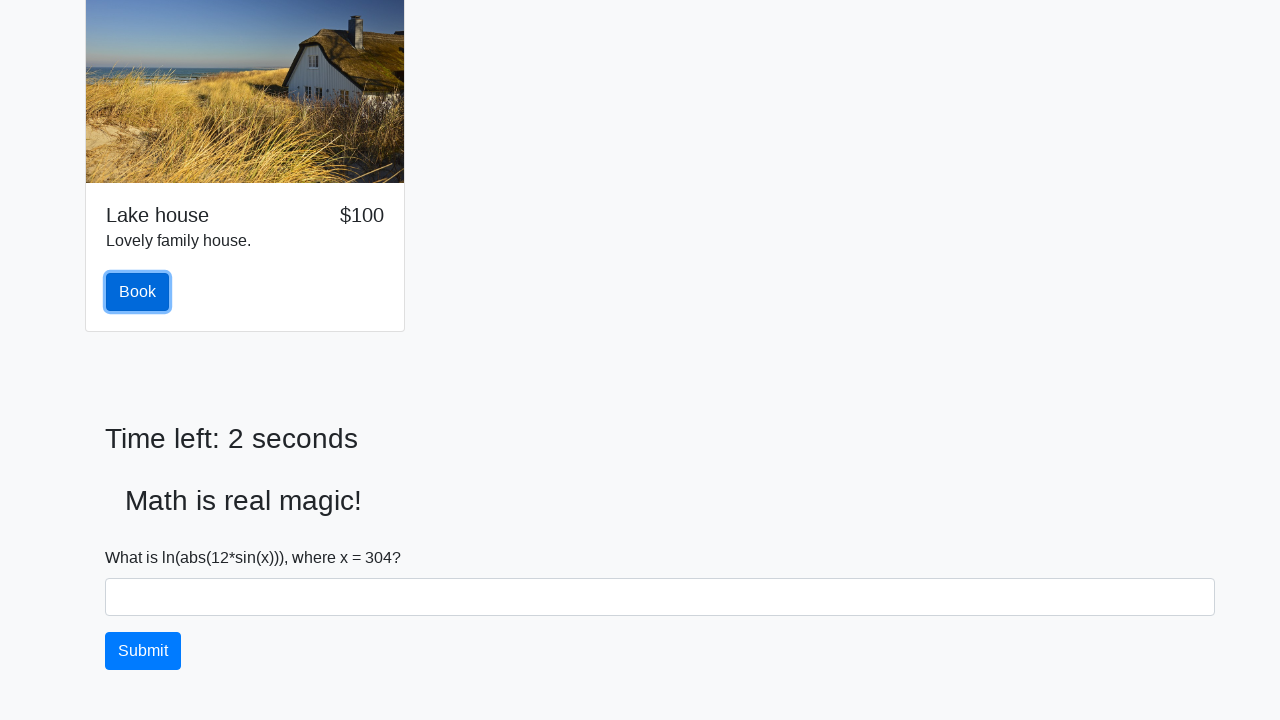

Extracted input value from page: 304
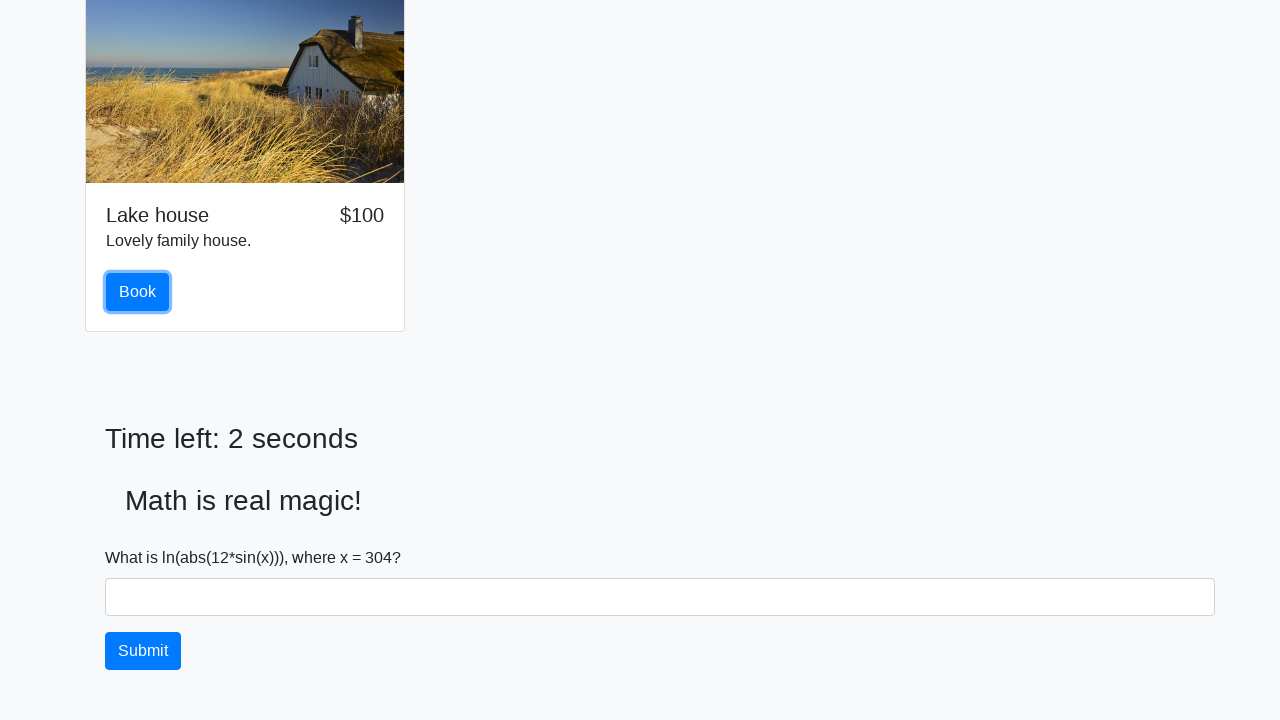

Calculated mathematical answer: 2.0847376979234133
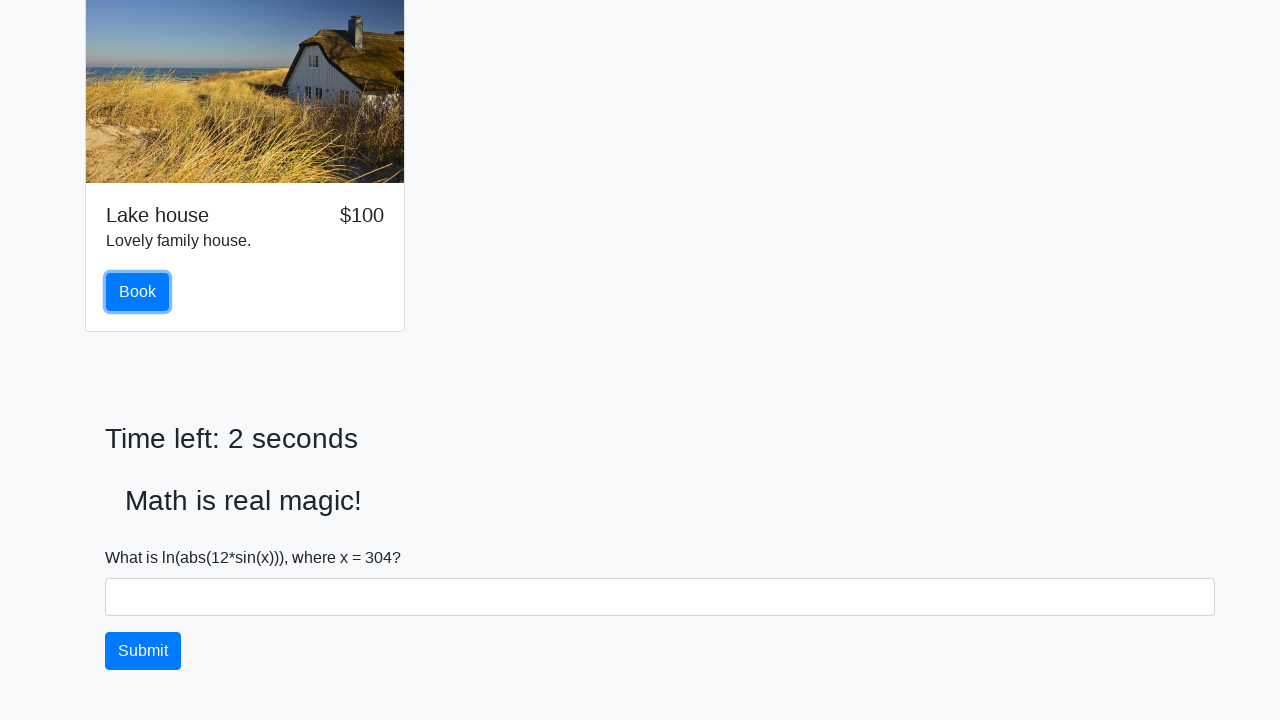

Filled answer field with calculated value: 2.0847376979234133 on #answer
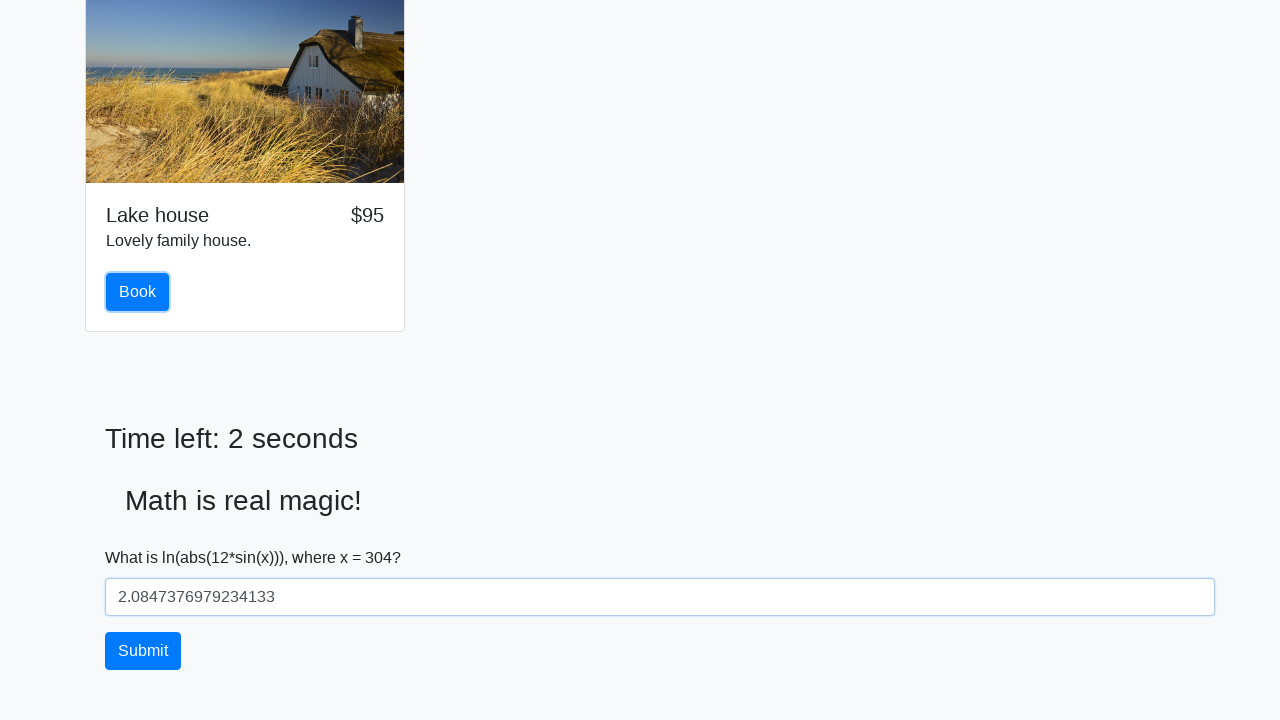

Clicked the solve button to submit answer at (143, 651) on button#solve
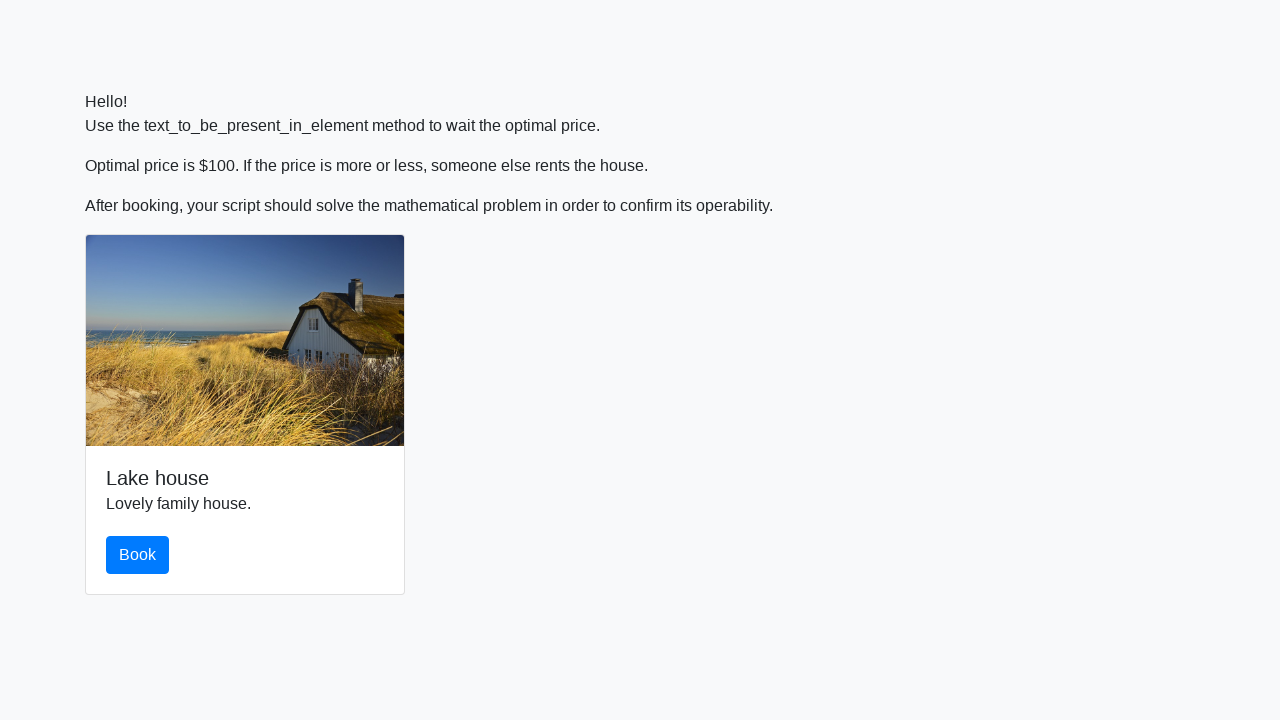

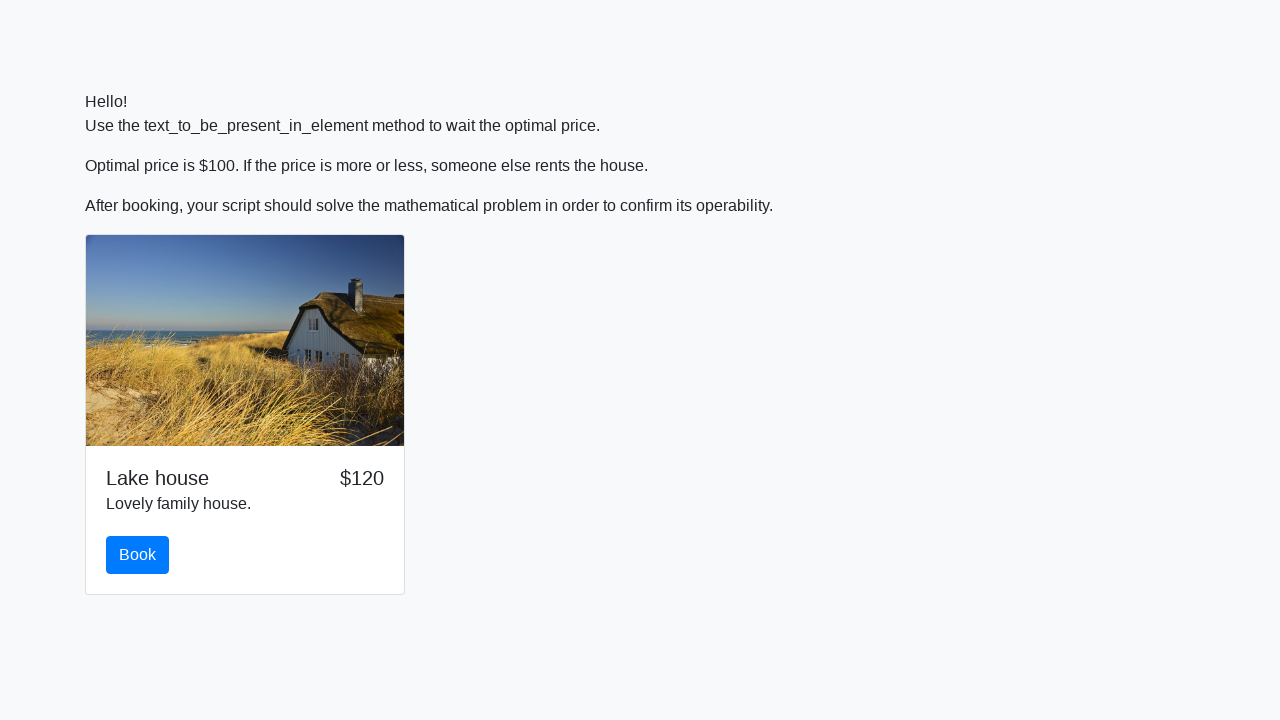